Navigates to the NodeSource homepage and verifies the page loads correctly

Starting URL: https://nodesource.com

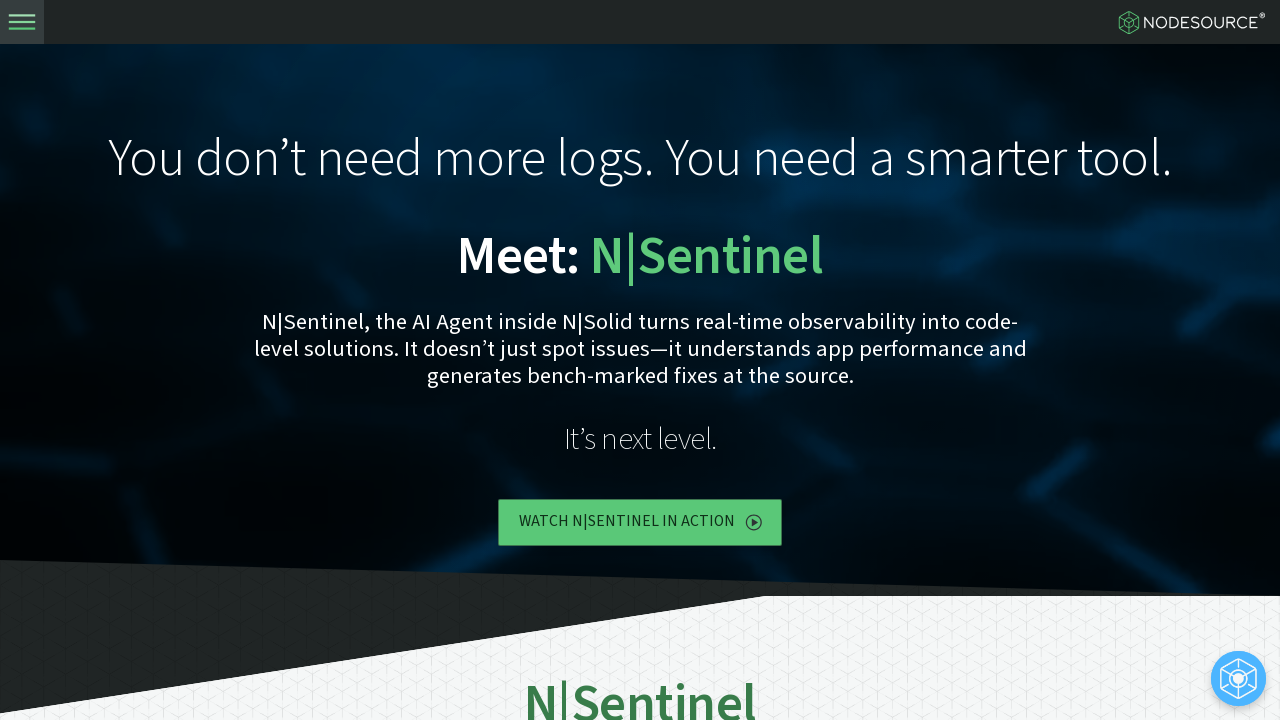

Navigated to NodeSource homepage
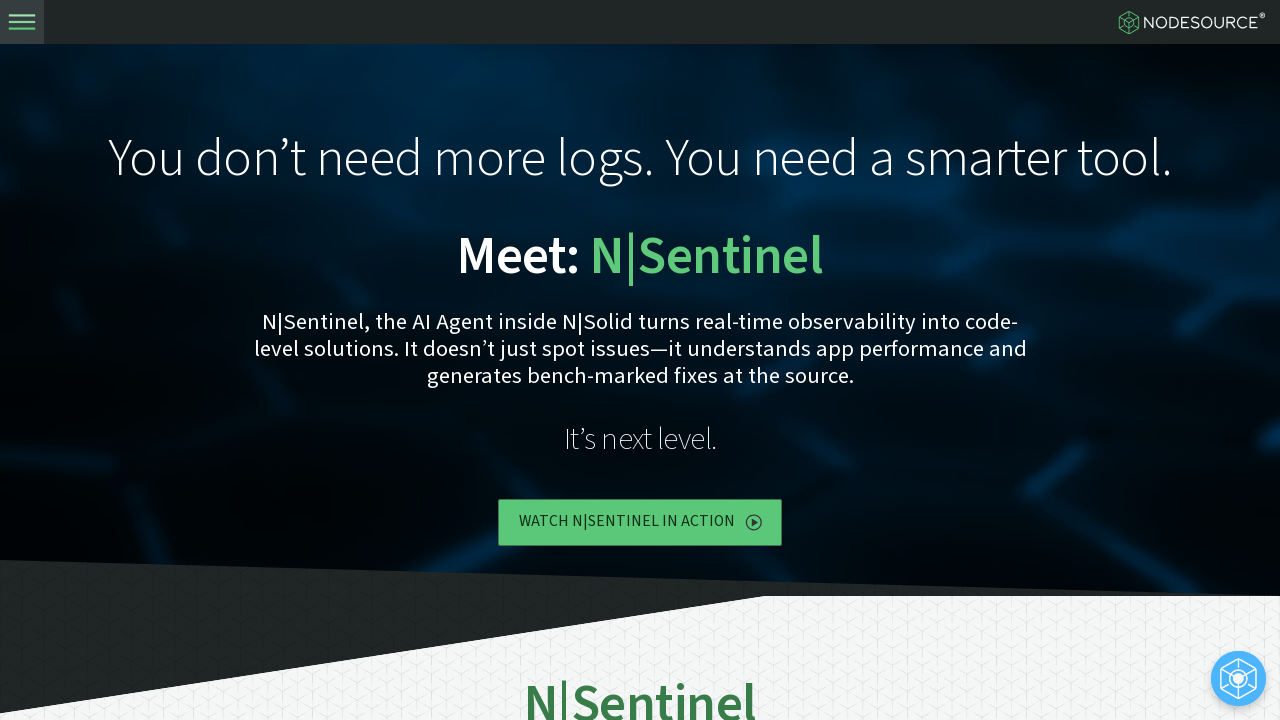

Page reached networkidle state
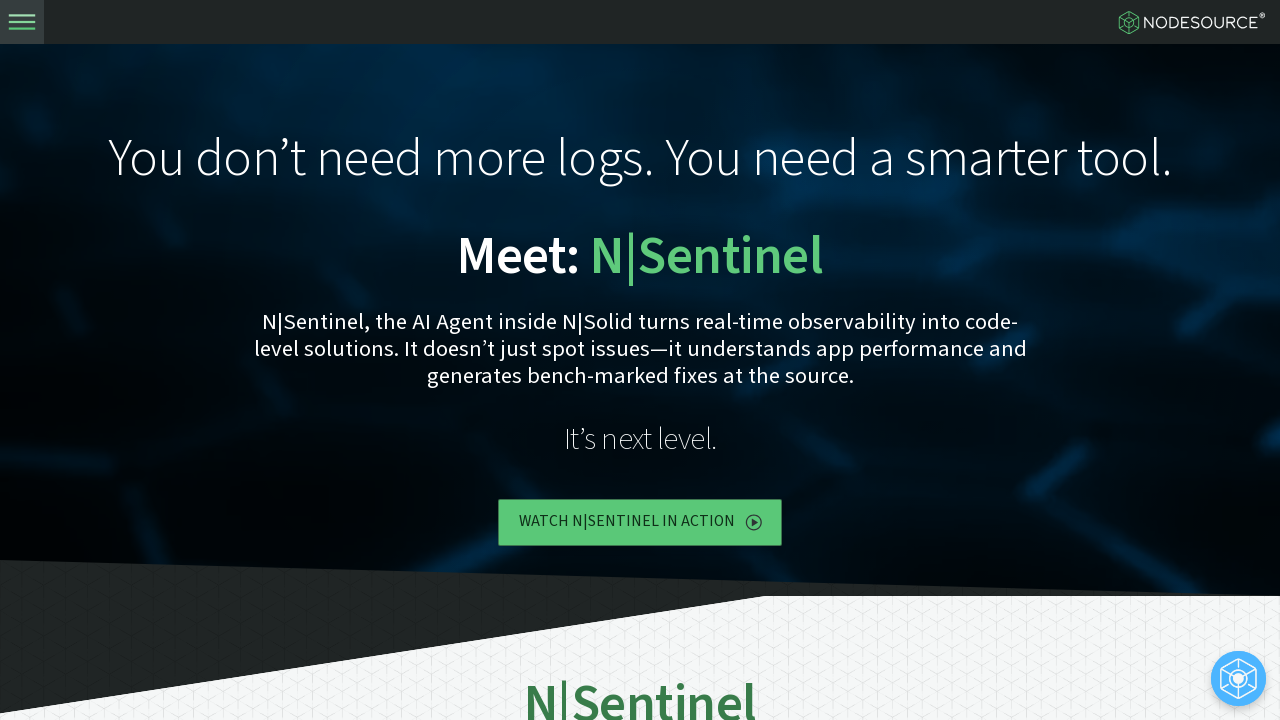

Body element is present - page loaded correctly
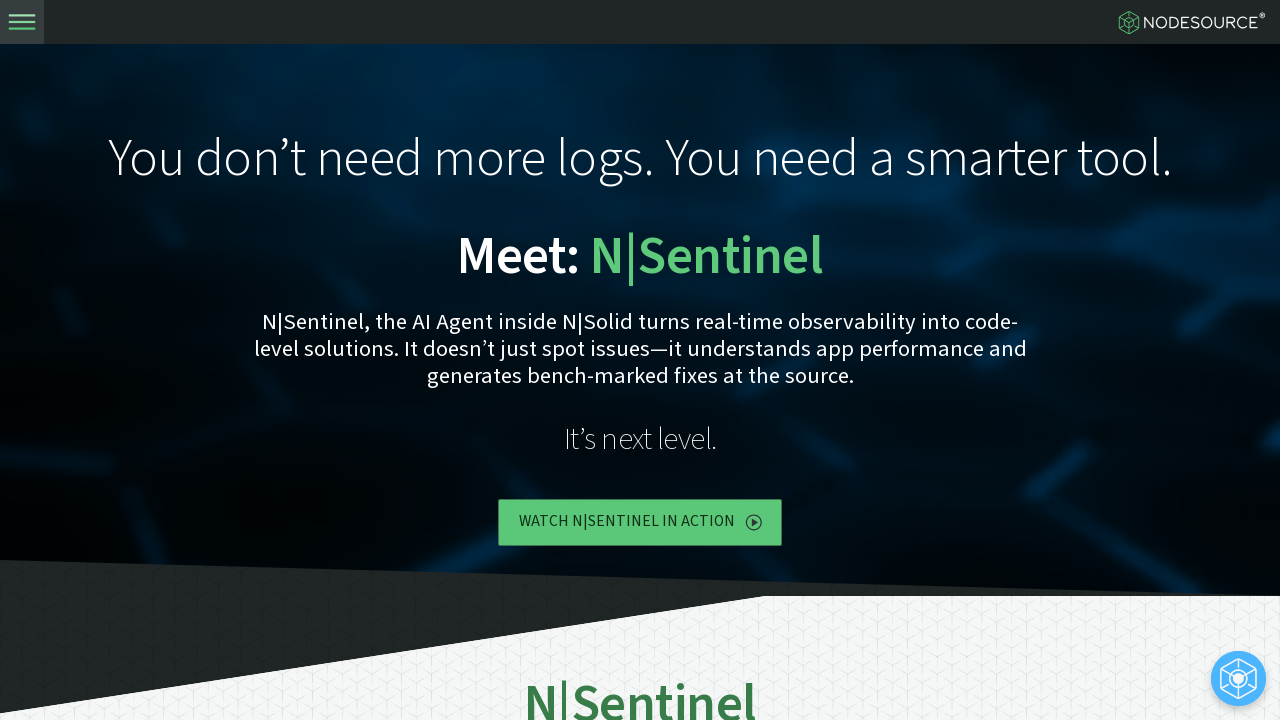

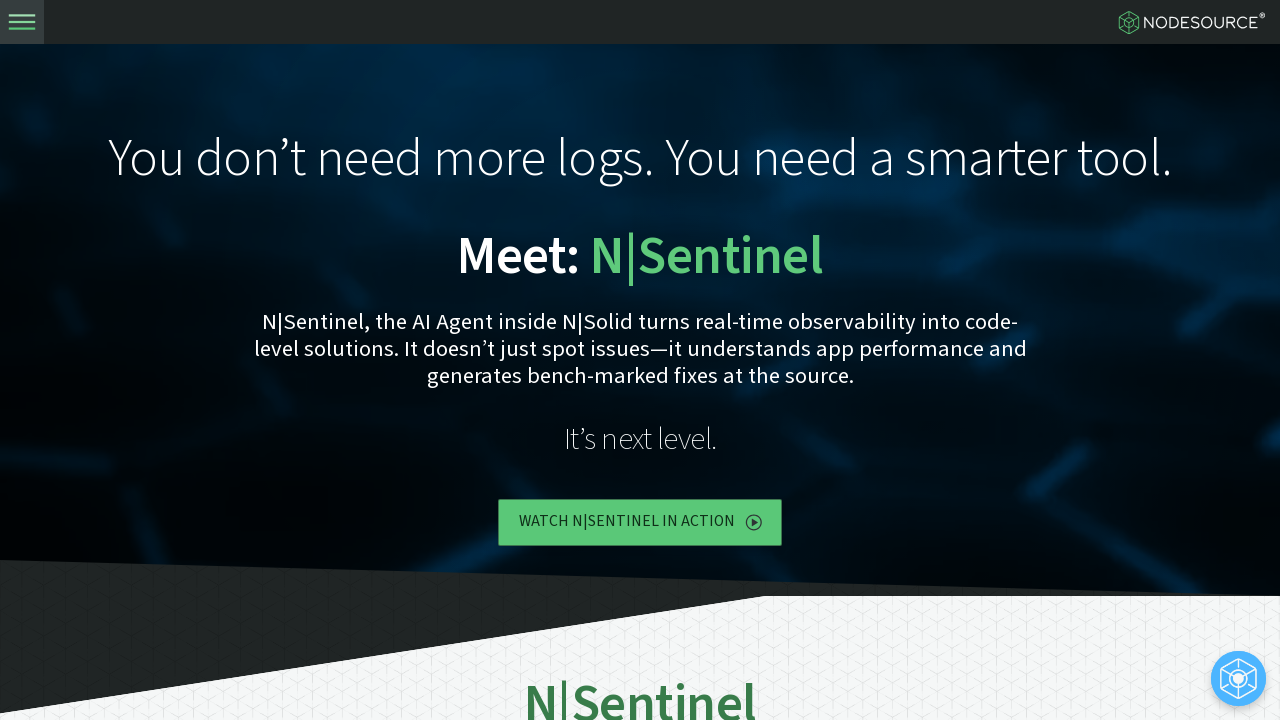